Demonstrates XPath traversal techniques by clicking buttons in the header using parent-child and sibling relationships on an automation practice page

Starting URL: https://rahulshettyacademy.com/AutomationPractice/

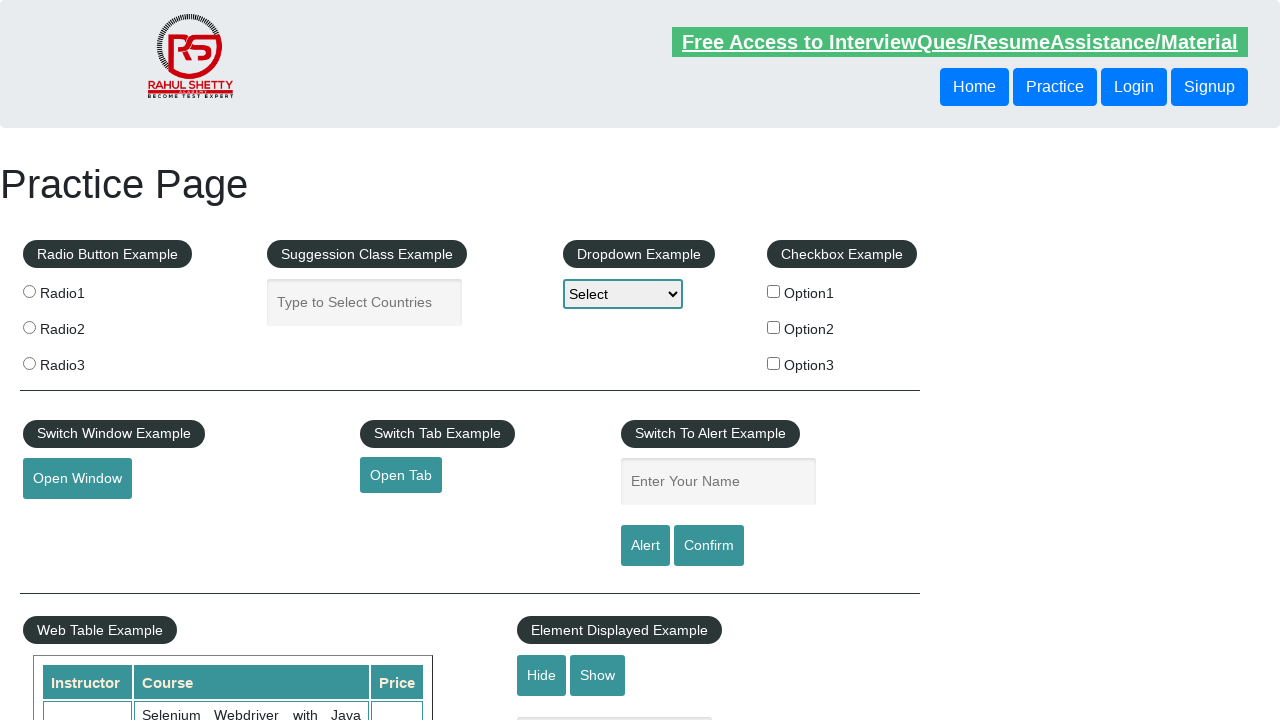

Navigated to automation practice page
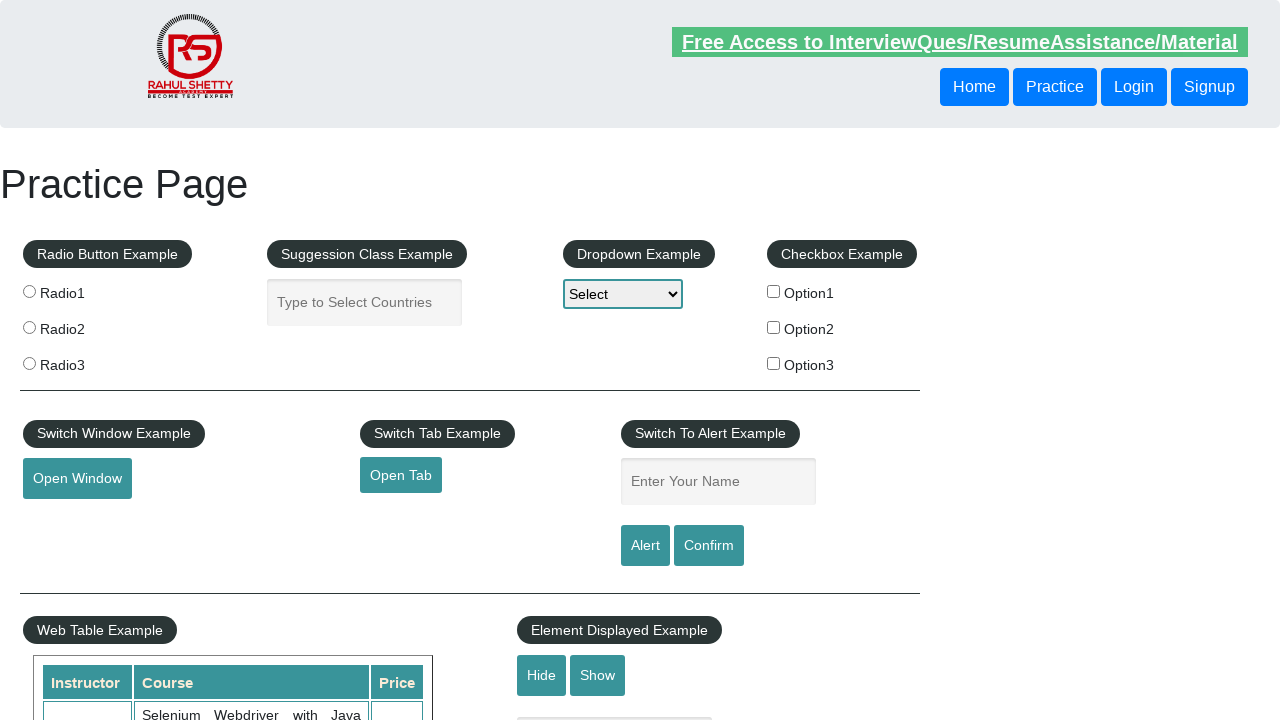

Clicked first button in header div using absolute XPath traversal at (1055, 87) on xpath=//html/body/header/div[1]/button[1]
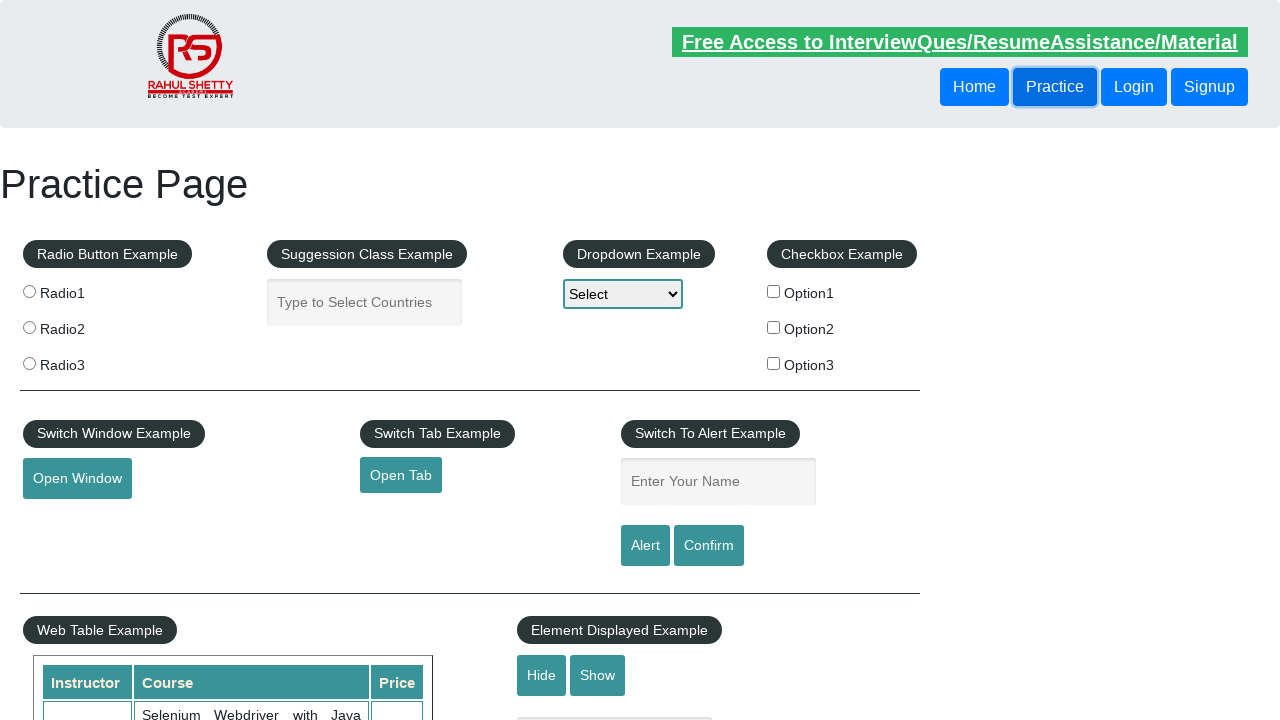

Clicked sibling button using XPath following-sibling axis at (1134, 87) on xpath=//div/button[1]/following-sibling::button[1]
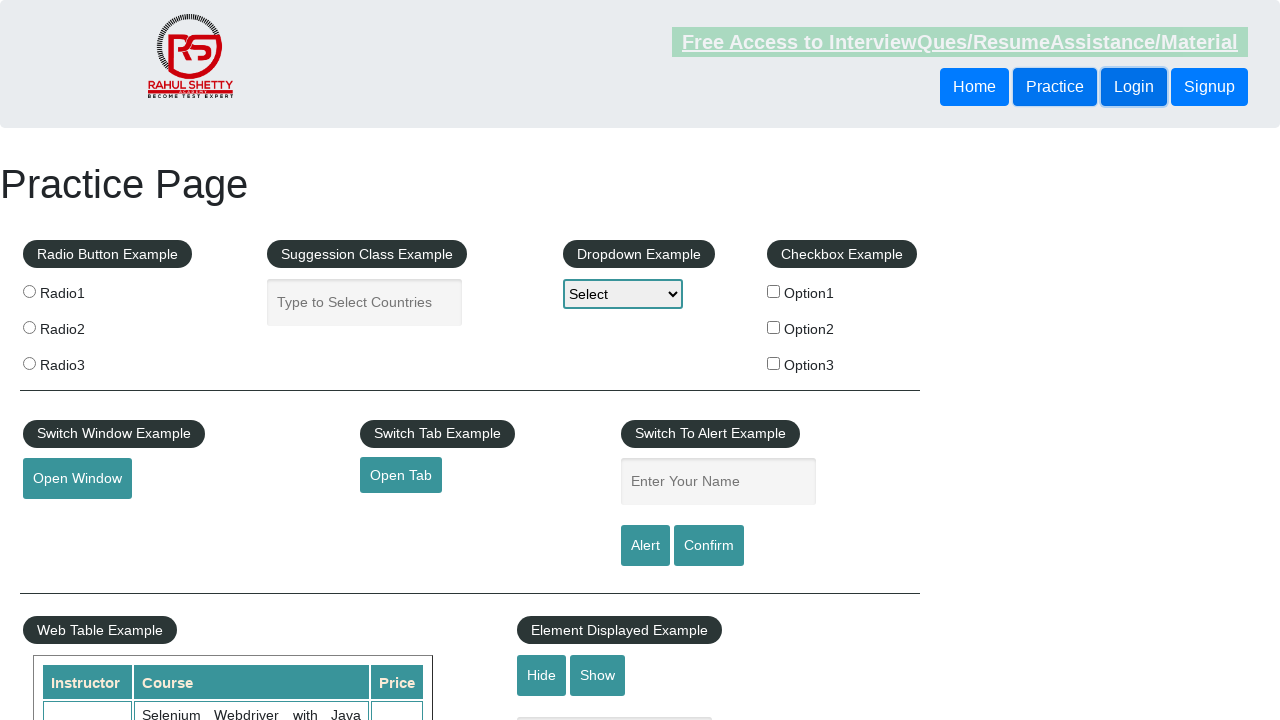

Clicked header element using parent axis traversal at (640, 64) on xpath=//header/div/button[1]/parent::div/parent::header
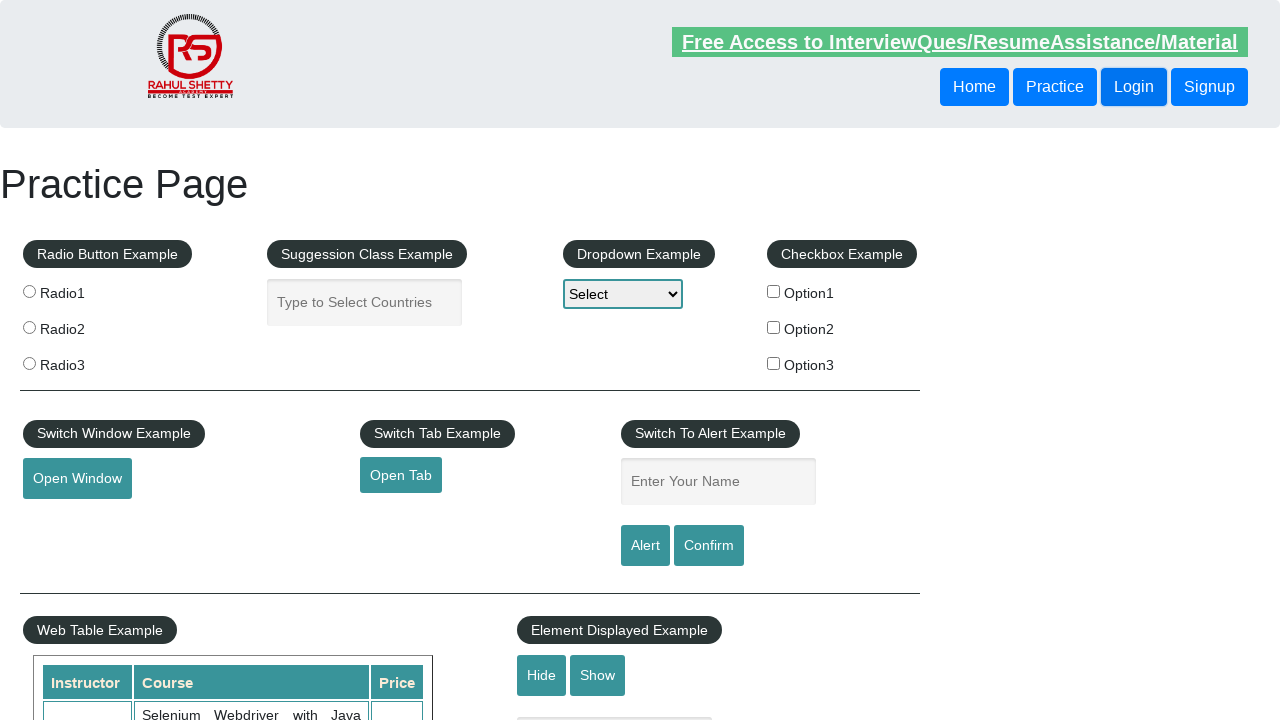

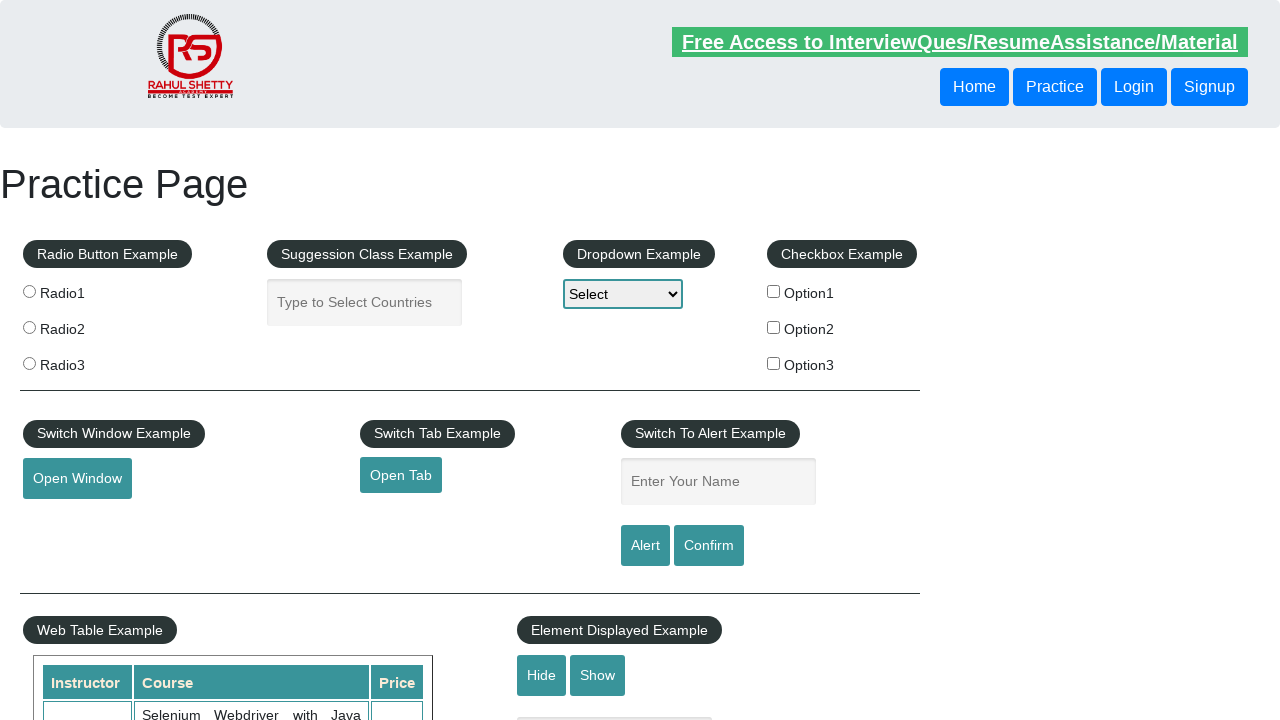